Tests the add/remove elements functionality by clicking an "Add Element" button, verifying a "Delete" button appears, clicking the delete button, and verifying it disappears.

Starting URL: http://the-internet.herokuapp.com/add_remove_elements/

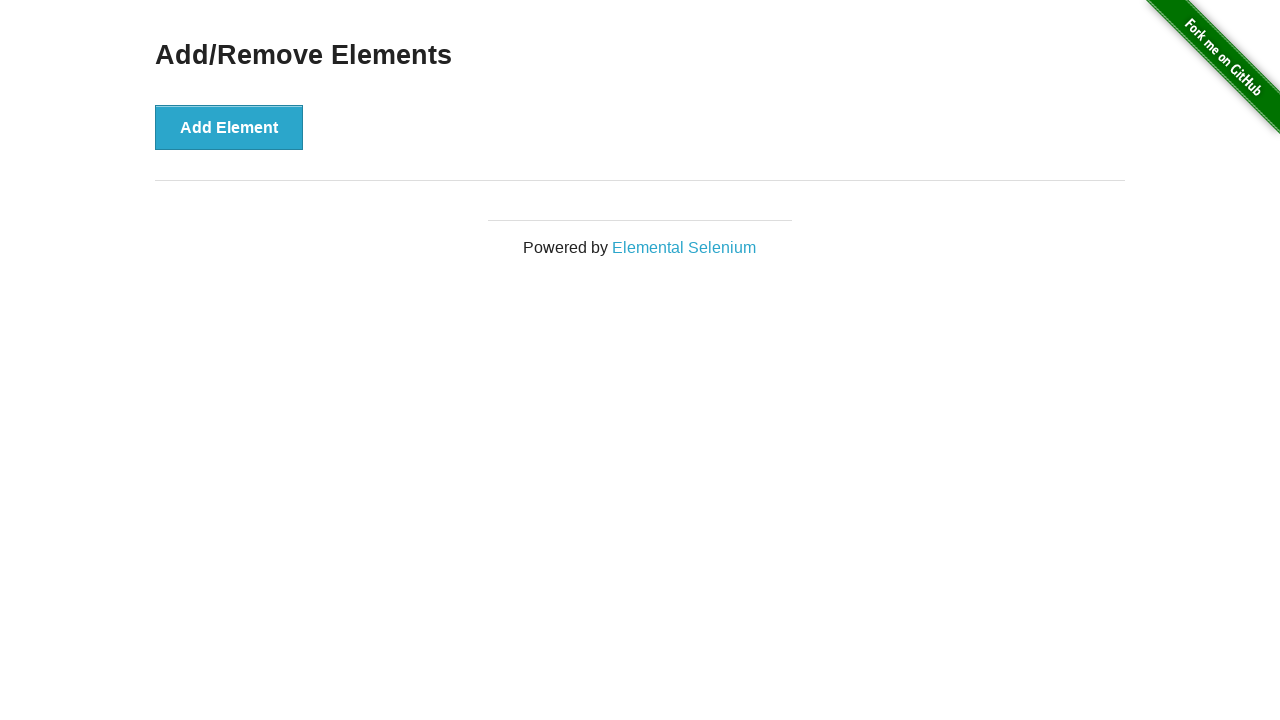

Clicked the 'Add Element' button at (229, 127) on xpath=//button[contains(text(),'Add Element')]
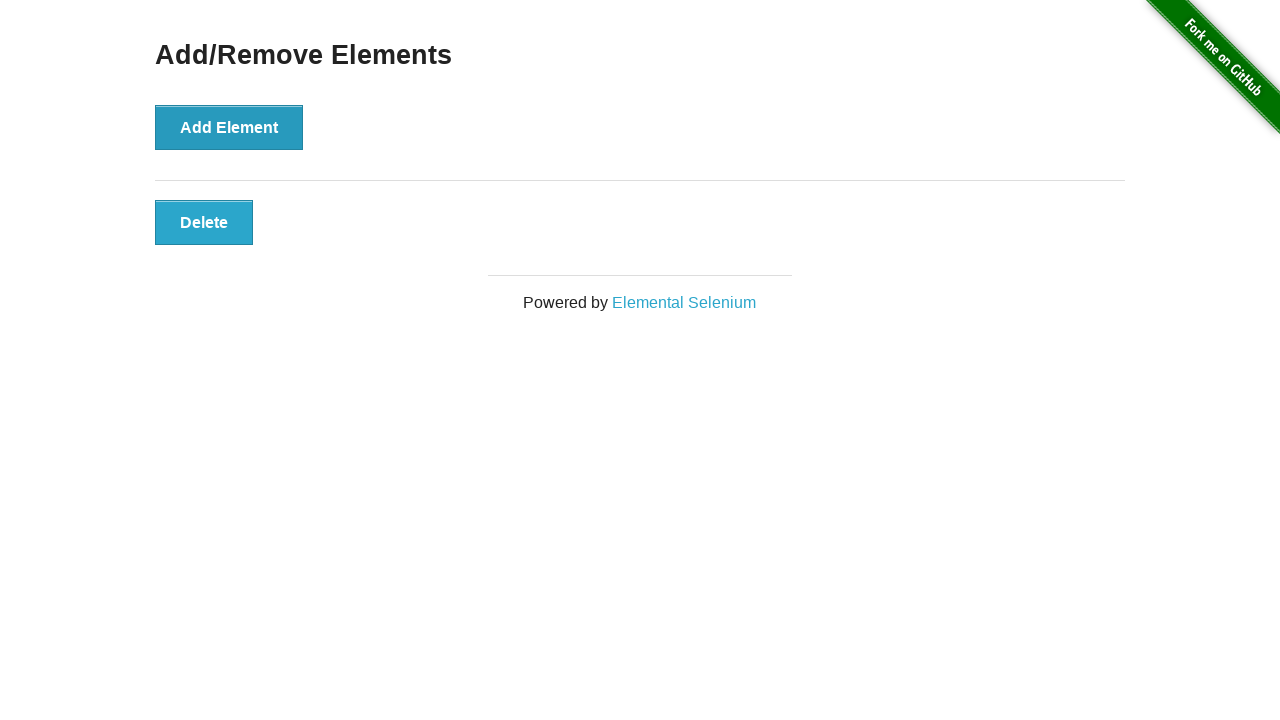

Delete button appeared after adding element
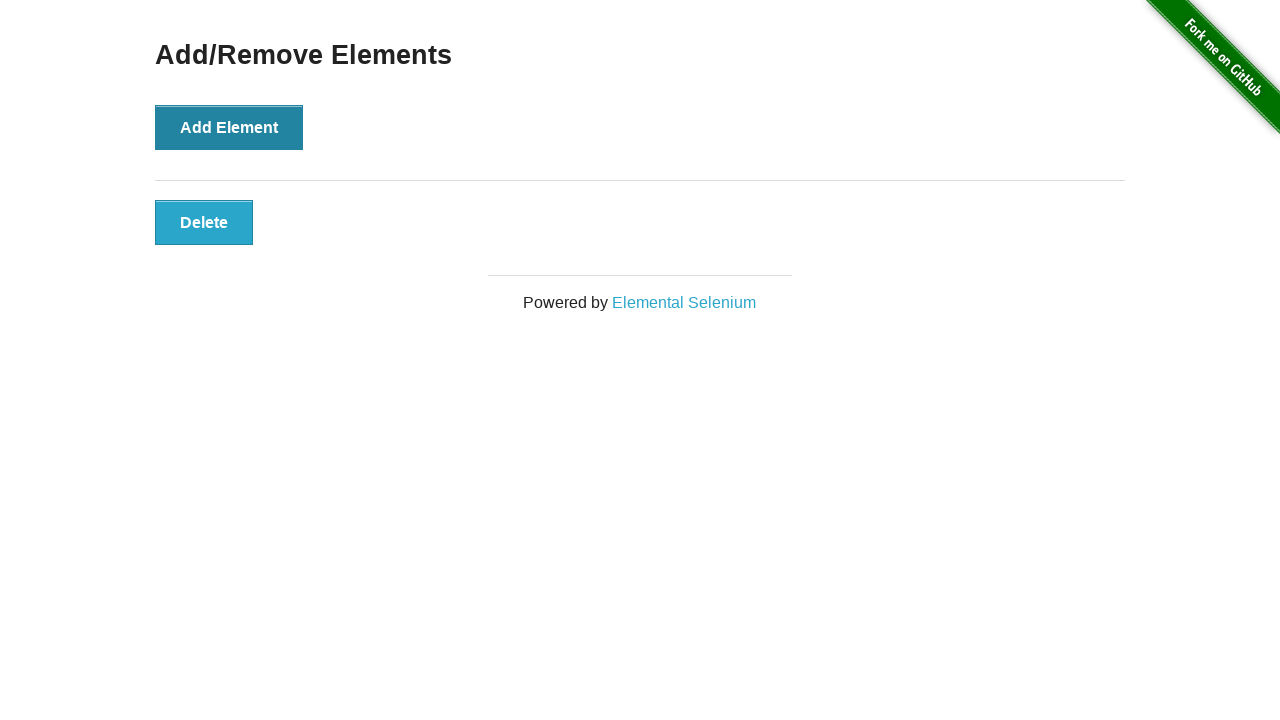

Clicked the Delete button at (204, 222) on xpath=//button[contains(.,'Delete')]
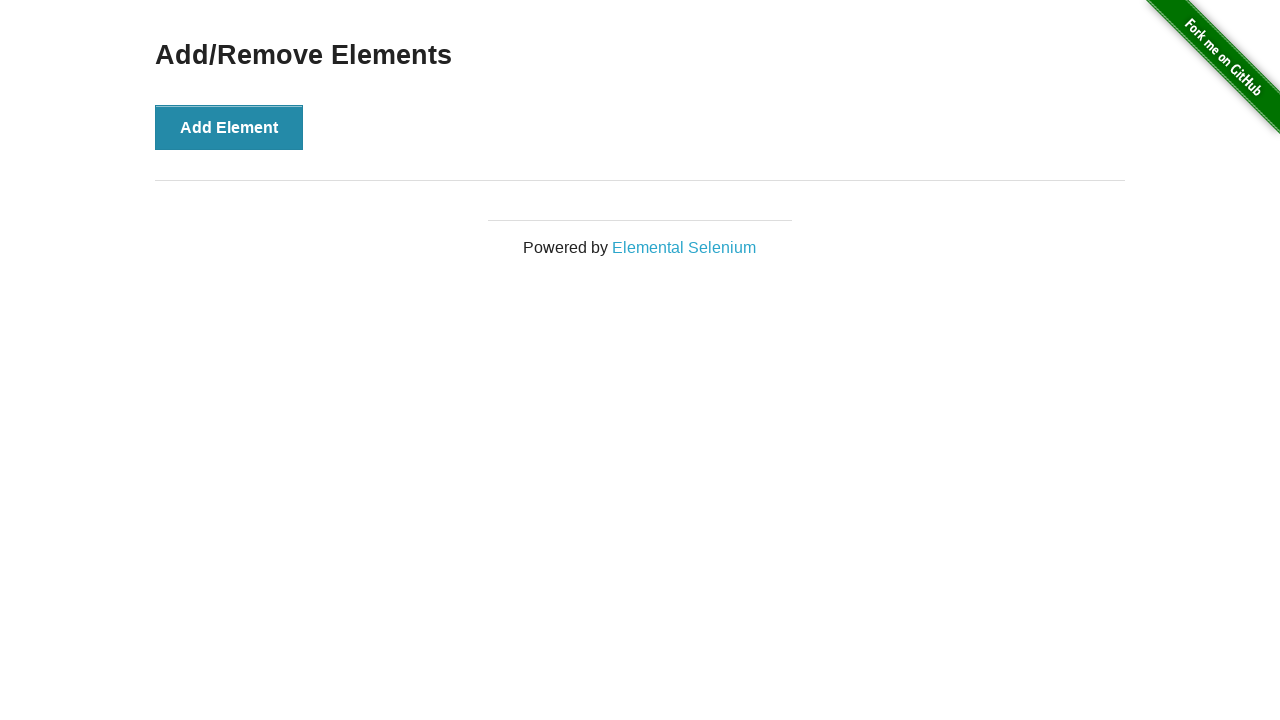

Delete button disappeared after clicking delete
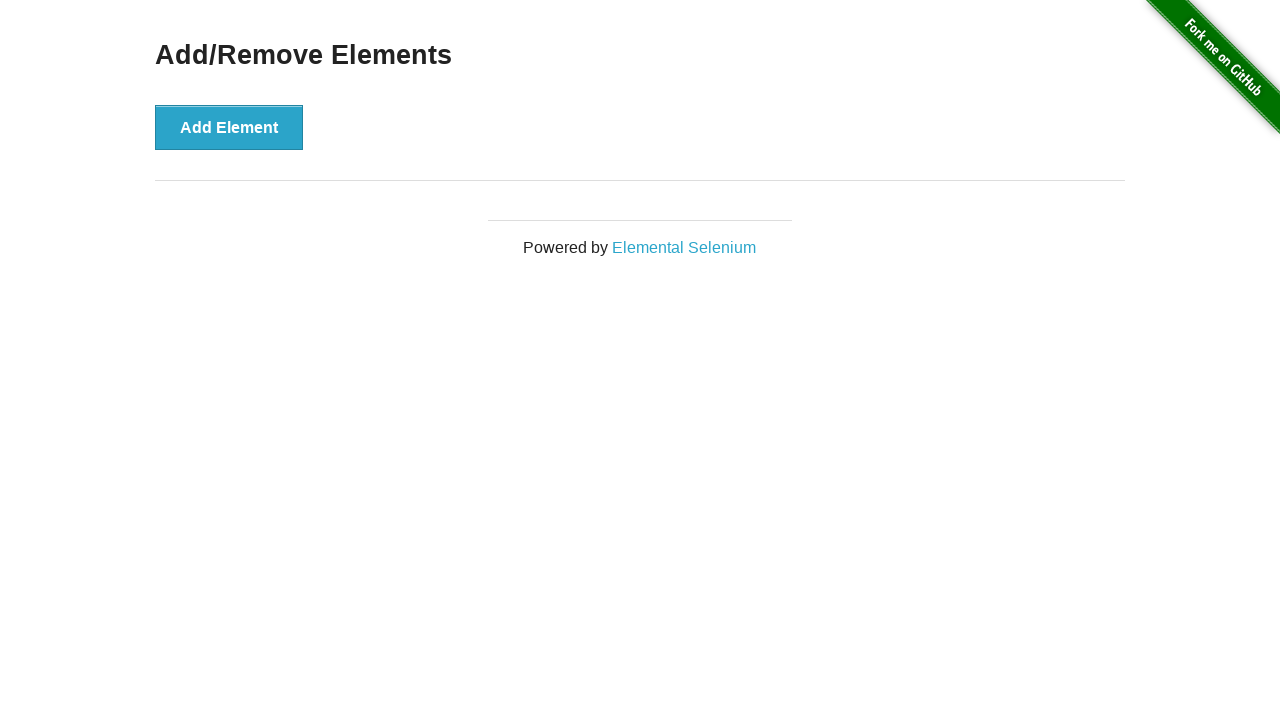

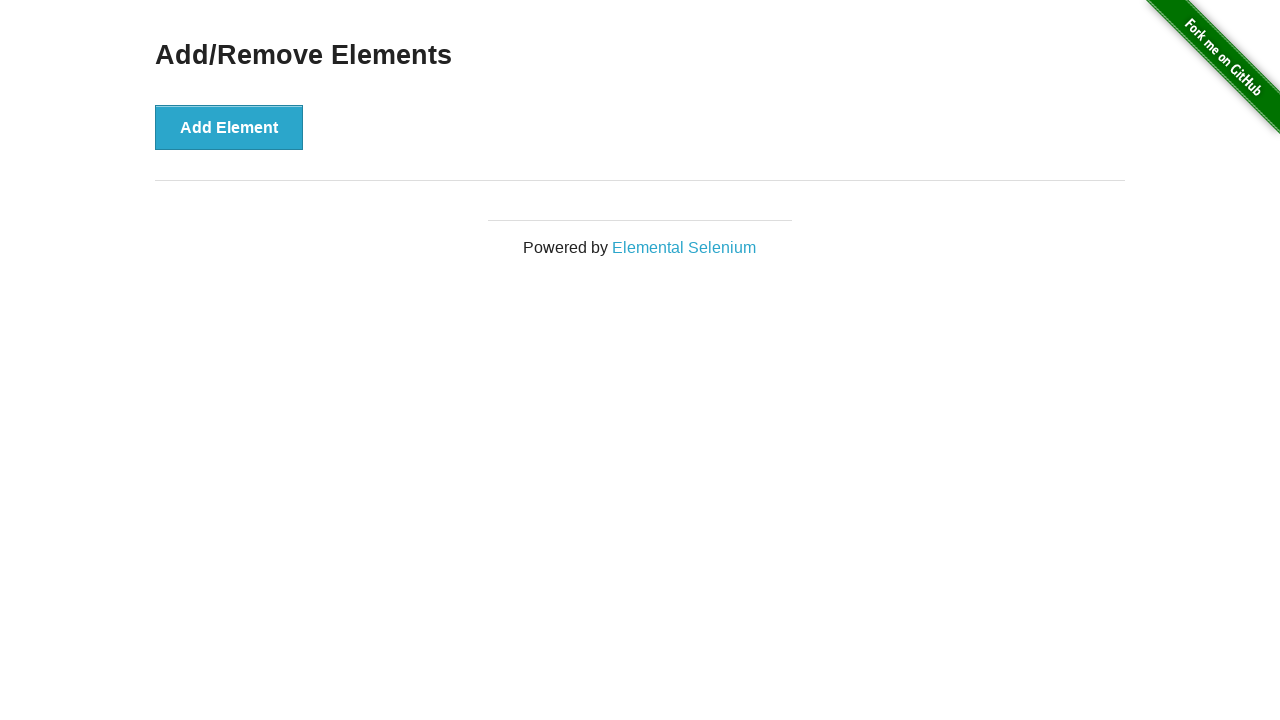